Tests dropdown selection without using Select element by clicking on dropdown and selecting an option from the list

Starting URL: https://www.bstackdemo.com/

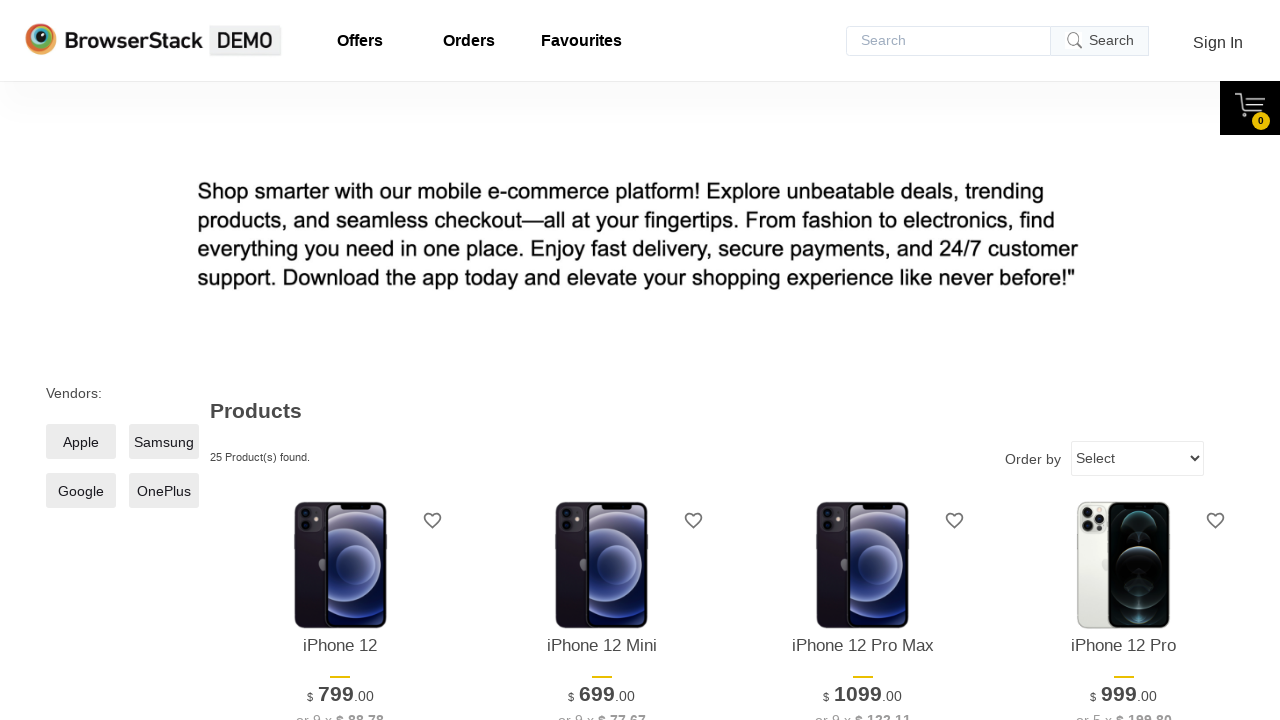

Clicked on the dropdown element at (1138, 458) on select
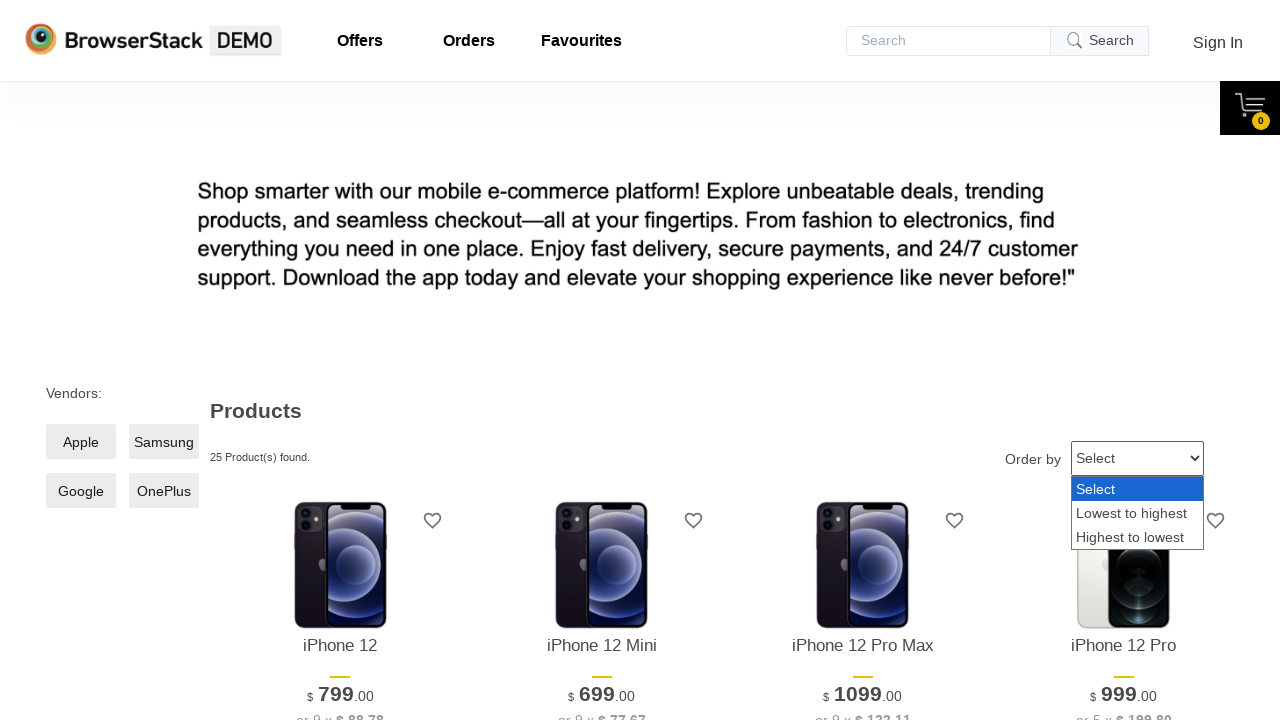

Selected 'Highest to lowest' option from dropdown on select
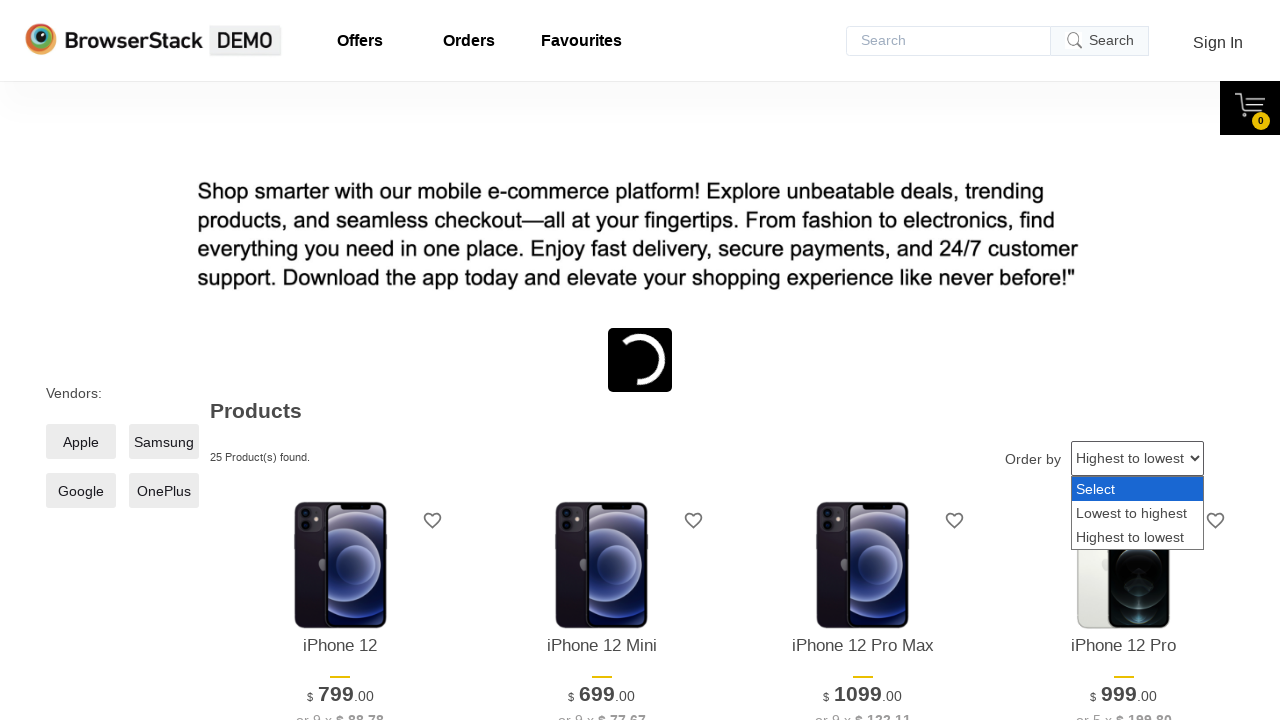

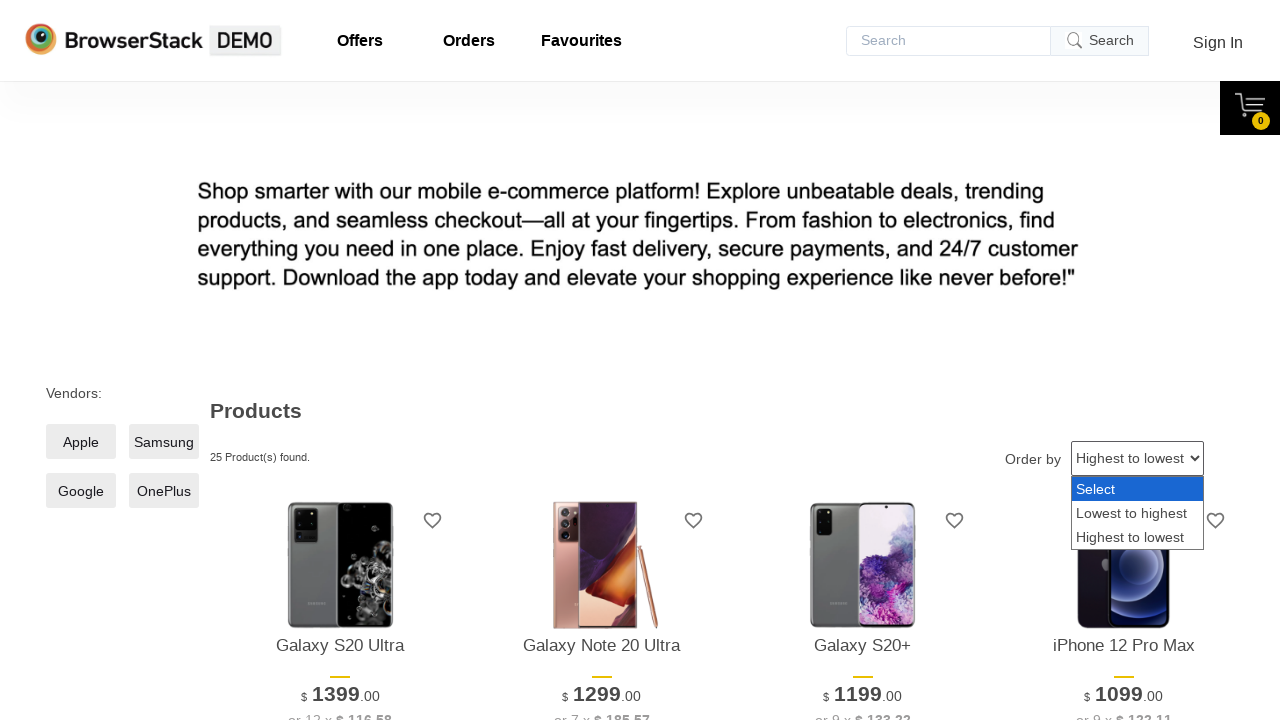